Tests the title verification by clicking on Global Feed tab and verifying the navbar brand text and article list content displays correctly

Starting URL: https://conduit.bondaracademy.com

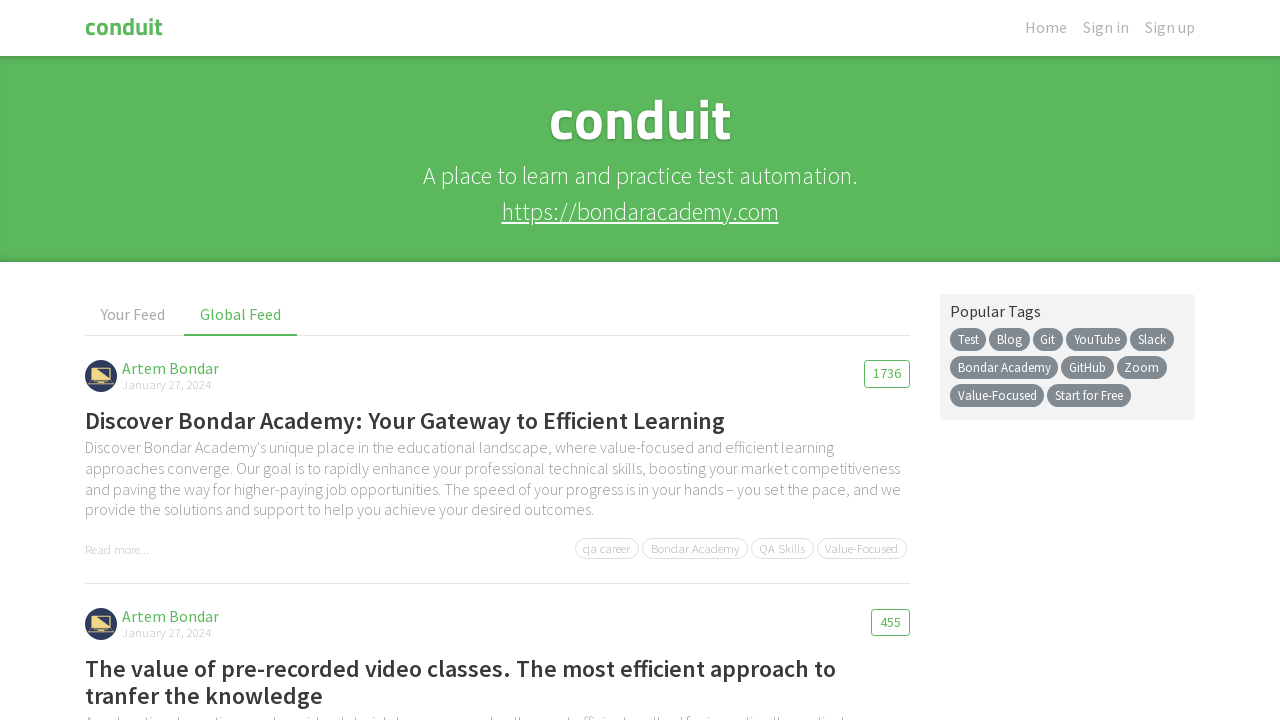

Clicked on Global Feed tab at (241, 315) on internal:text="Global Feed"i
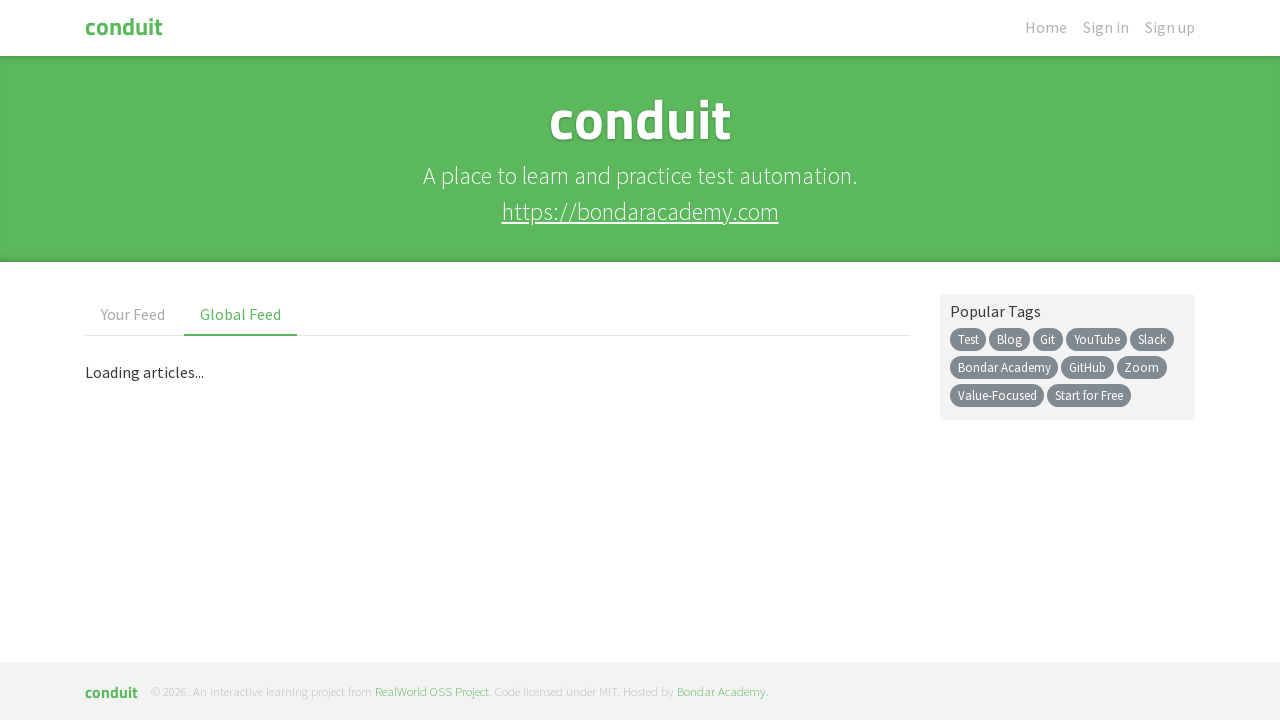

Navbar brand element loaded
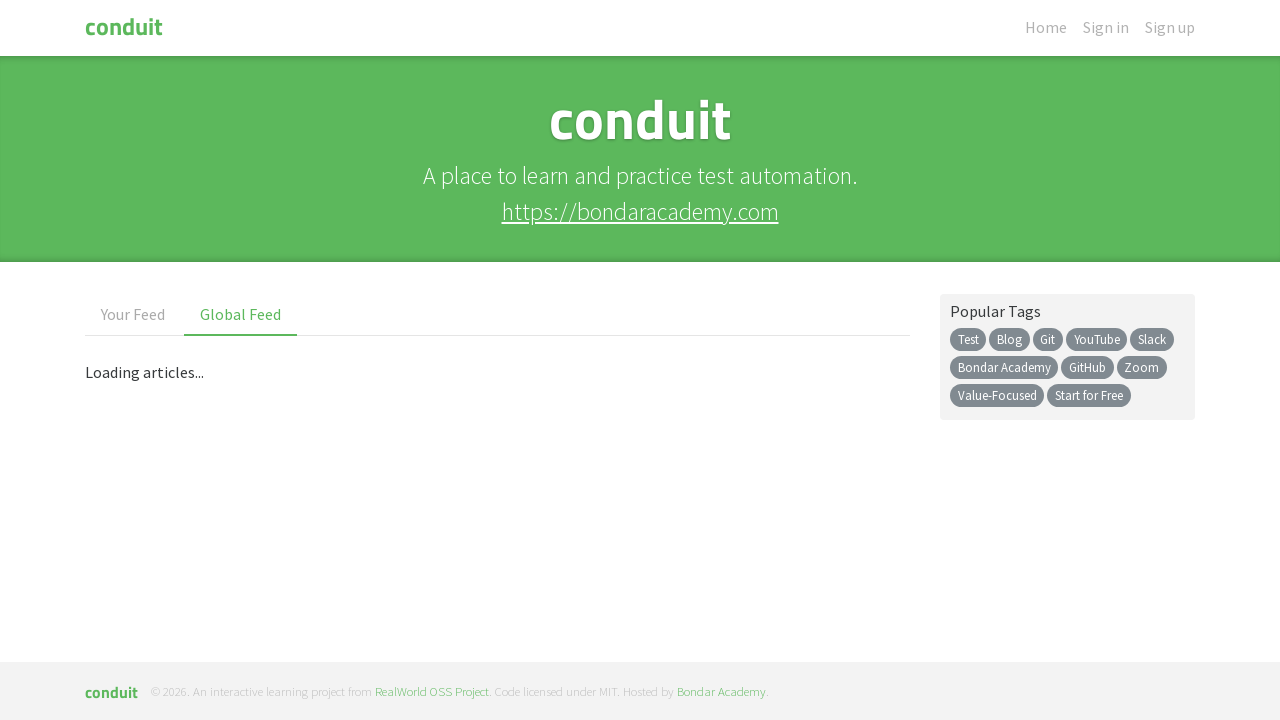

Article list content loaded with heading visible
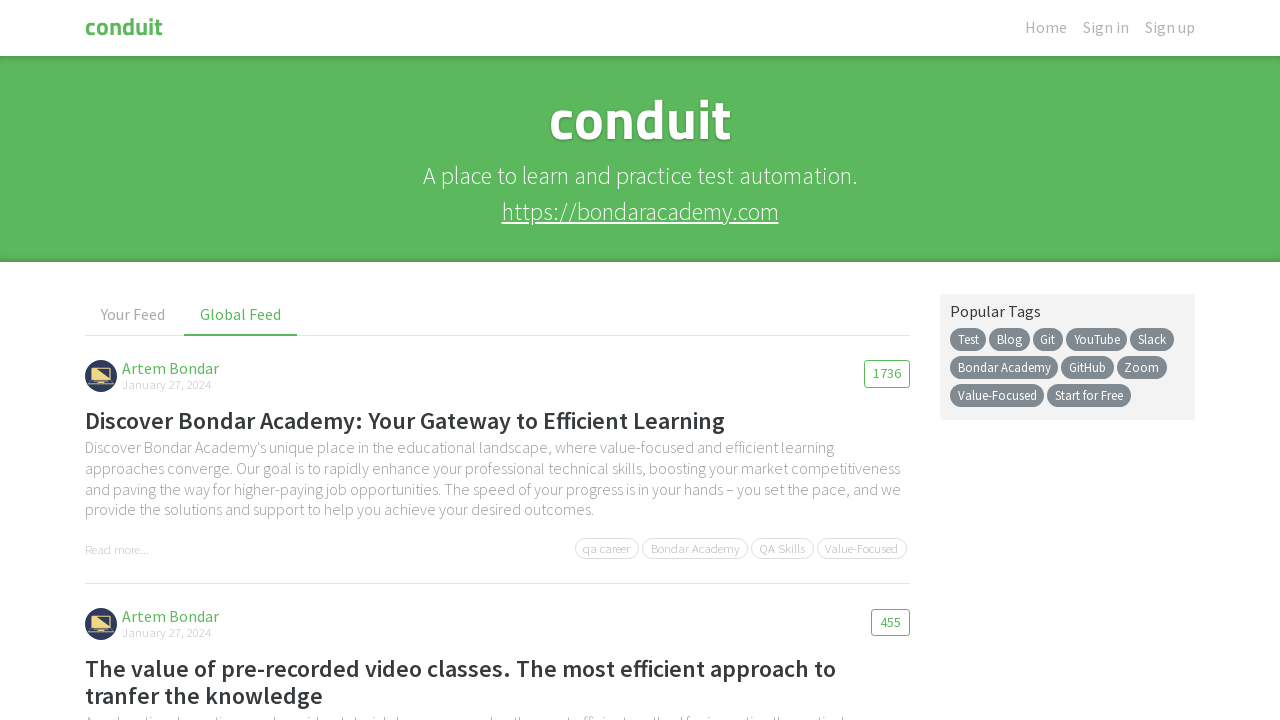

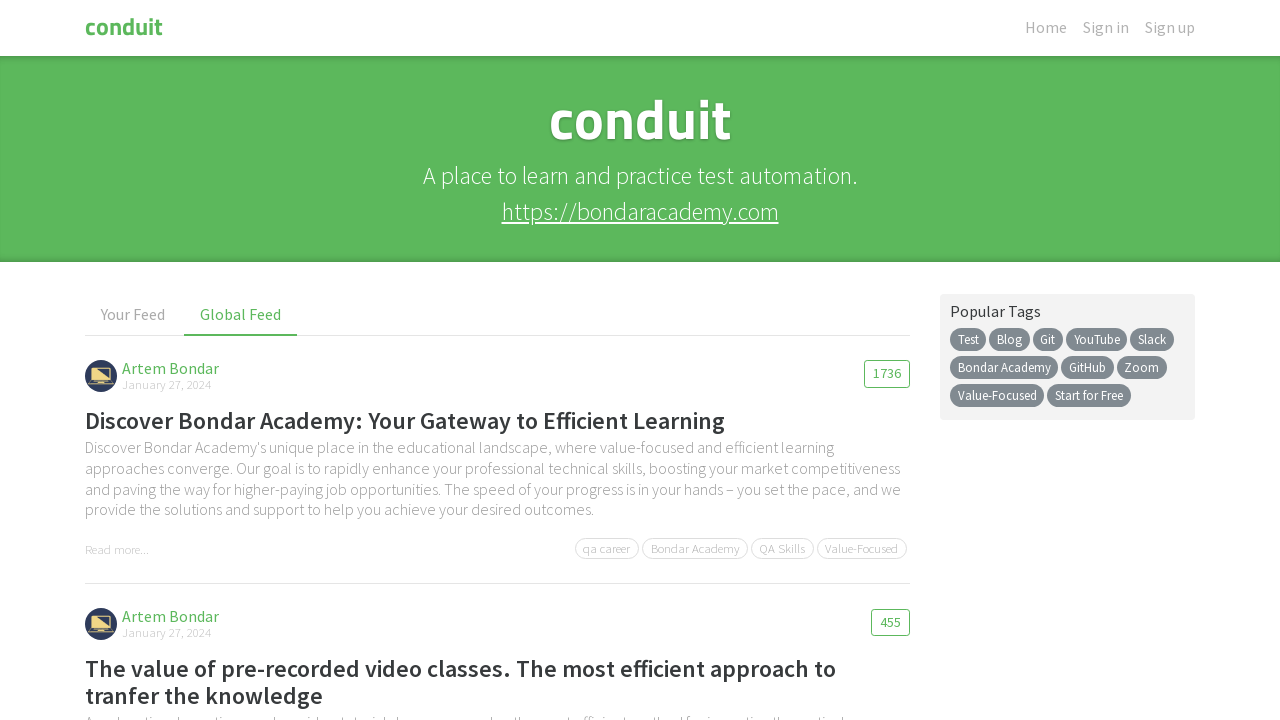